Navigates to a simple form page and clicks the submit button to test form submission functionality

Starting URL: http://suninjuly.github.io/simple_form_find_task.html

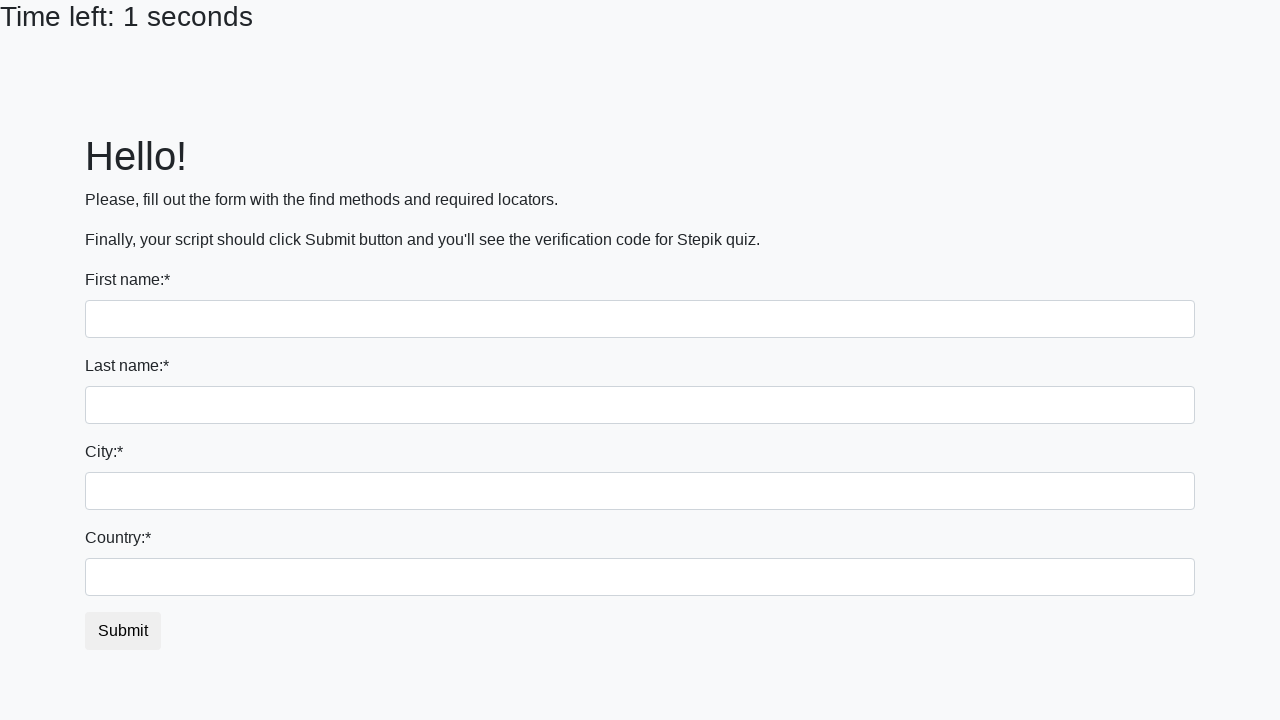

Clicked the submit button to test form submission at (123, 631) on #submit_button
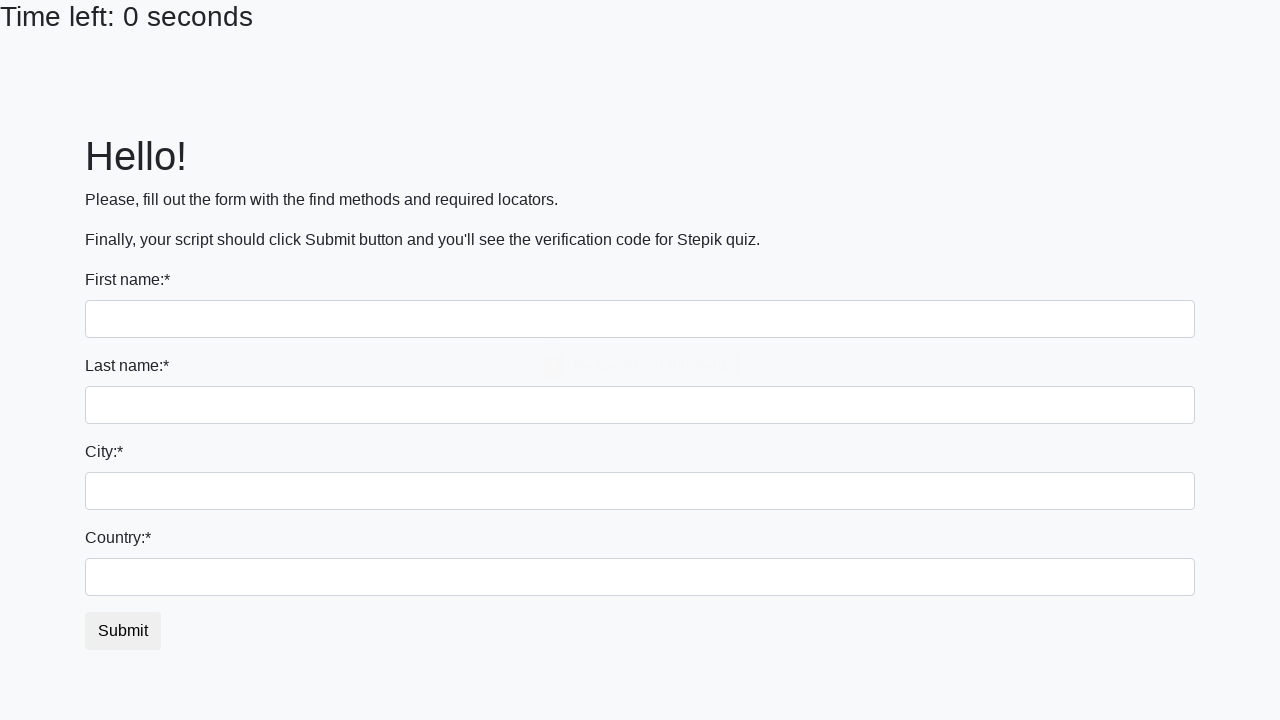

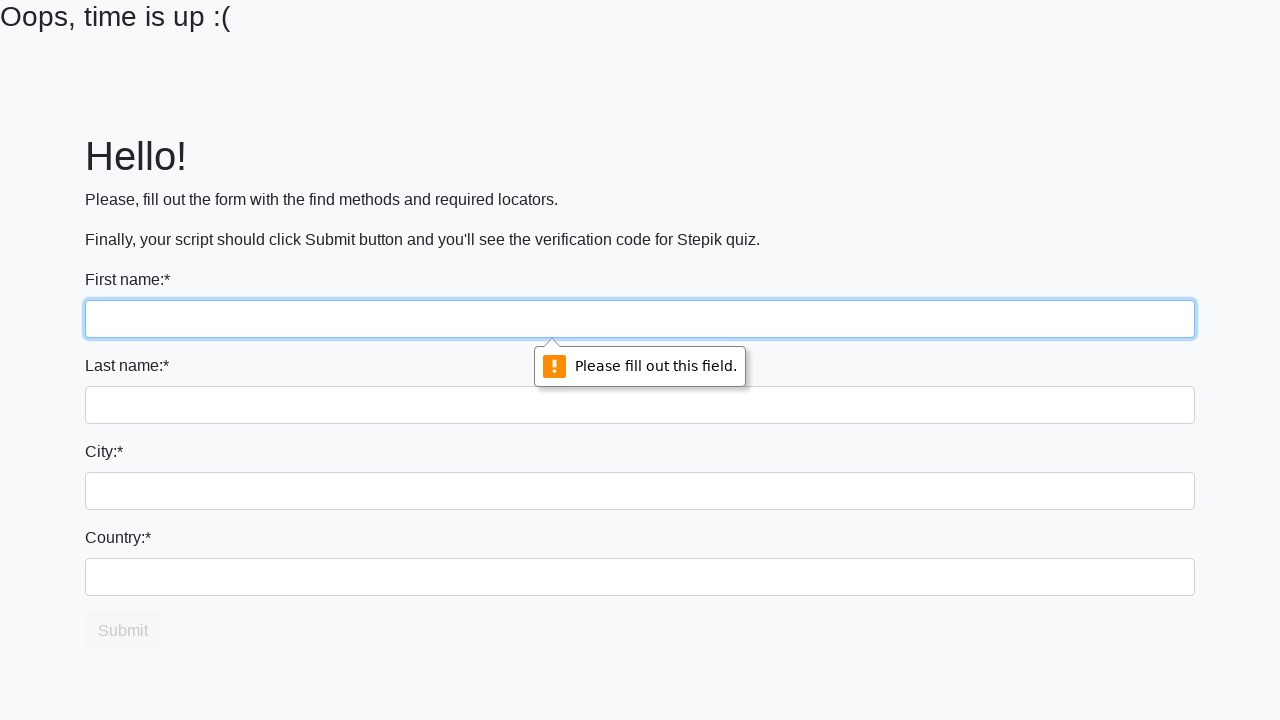